Tests passenger dropdown functionality by opening the dropdown, incrementing adult passenger count 4 times, and closing the dropdown

Starting URL: https://www.rahulshettyacademy.com/dropdownsPractise/

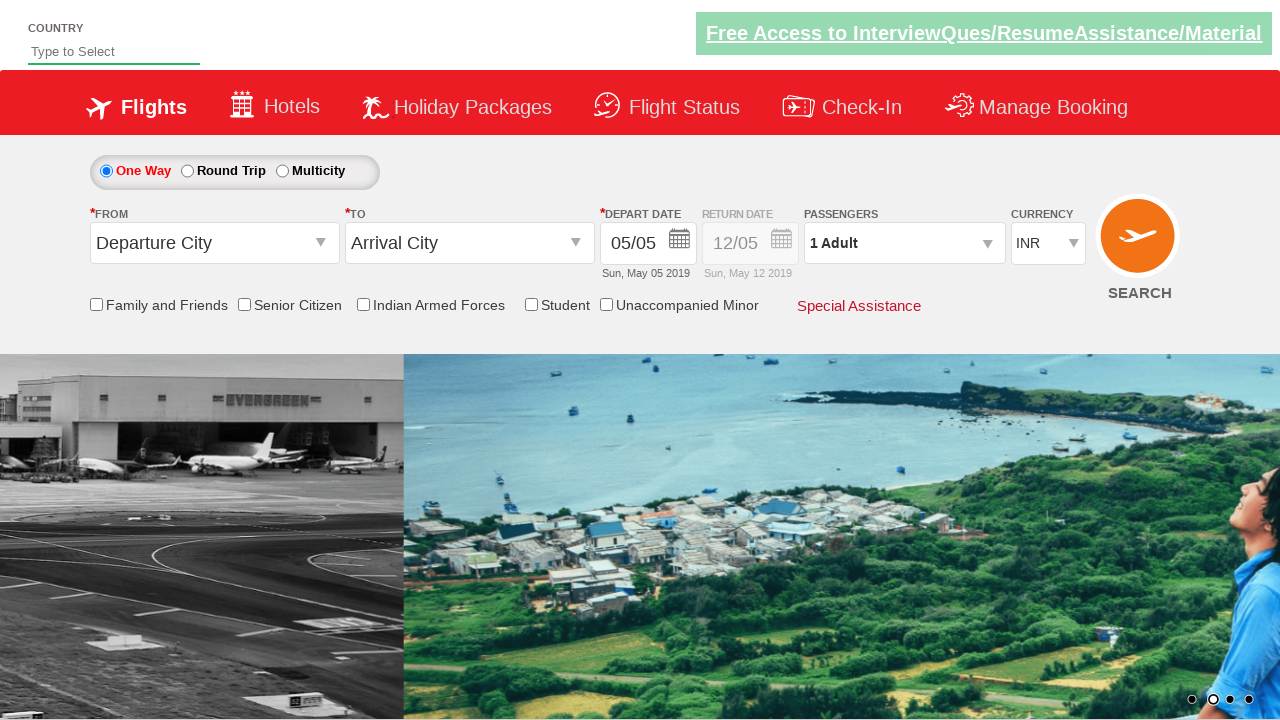

Clicked on passenger info dropdown to open it at (904, 243) on #divpaxinfo
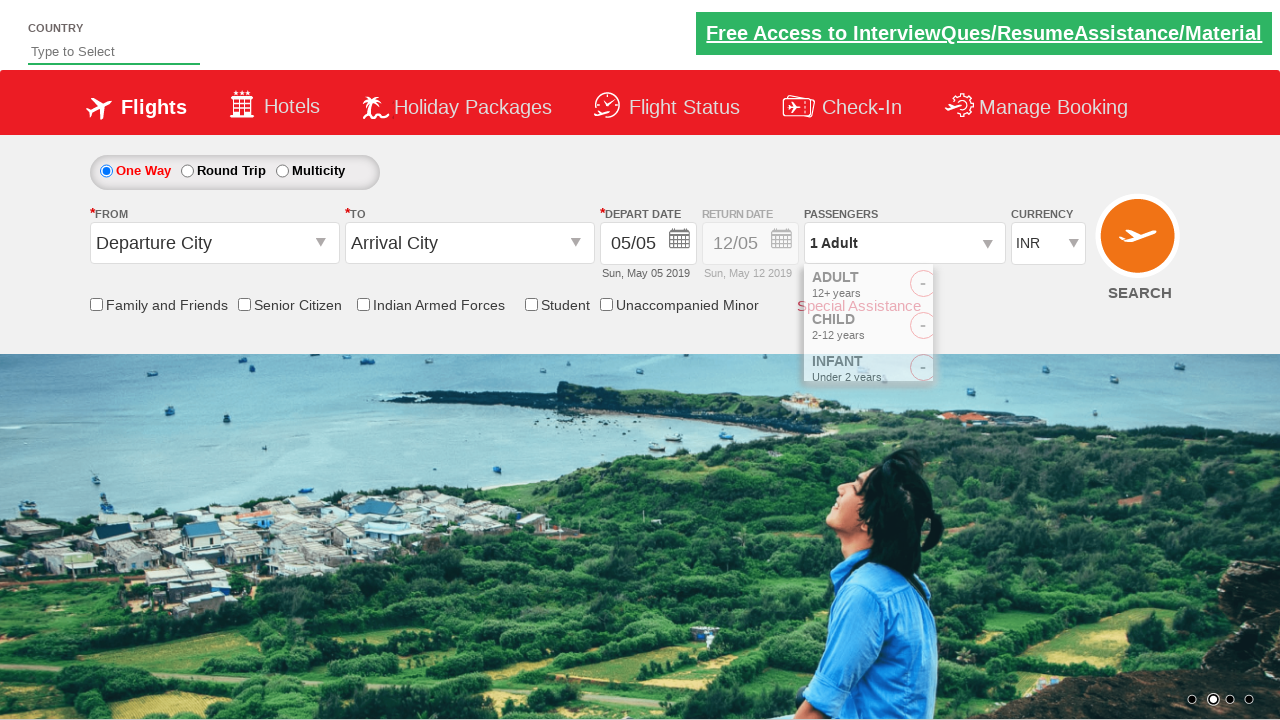

Waited 1000ms for dropdown to become visible
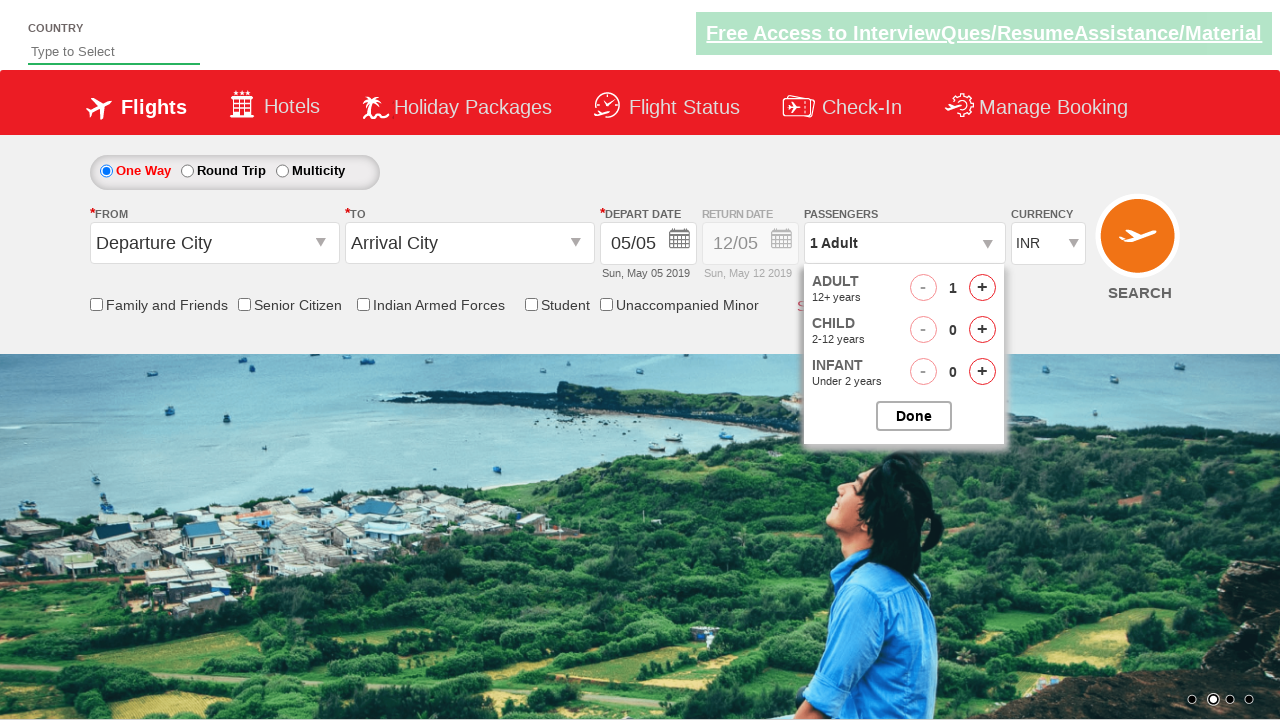

Clicked increment adult button (iteration 1 of 4) at (982, 288) on #hrefIncAdt
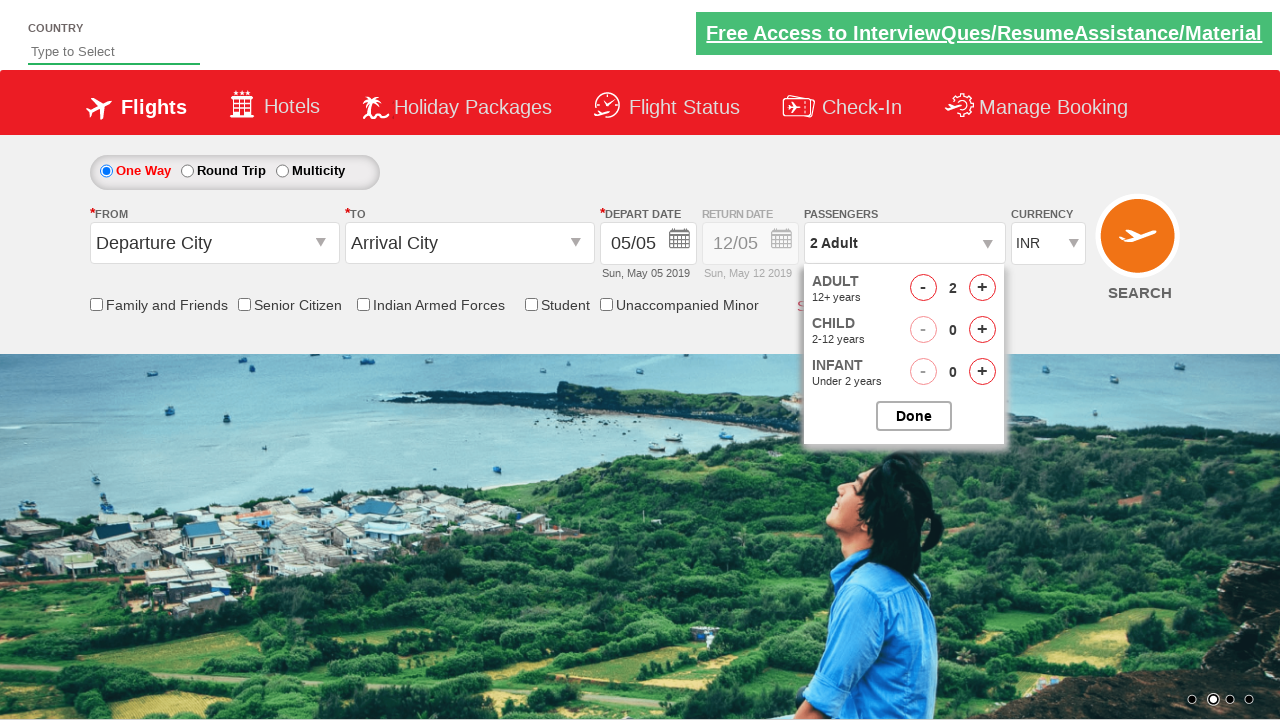

Clicked increment adult button (iteration 2 of 4) at (982, 288) on #hrefIncAdt
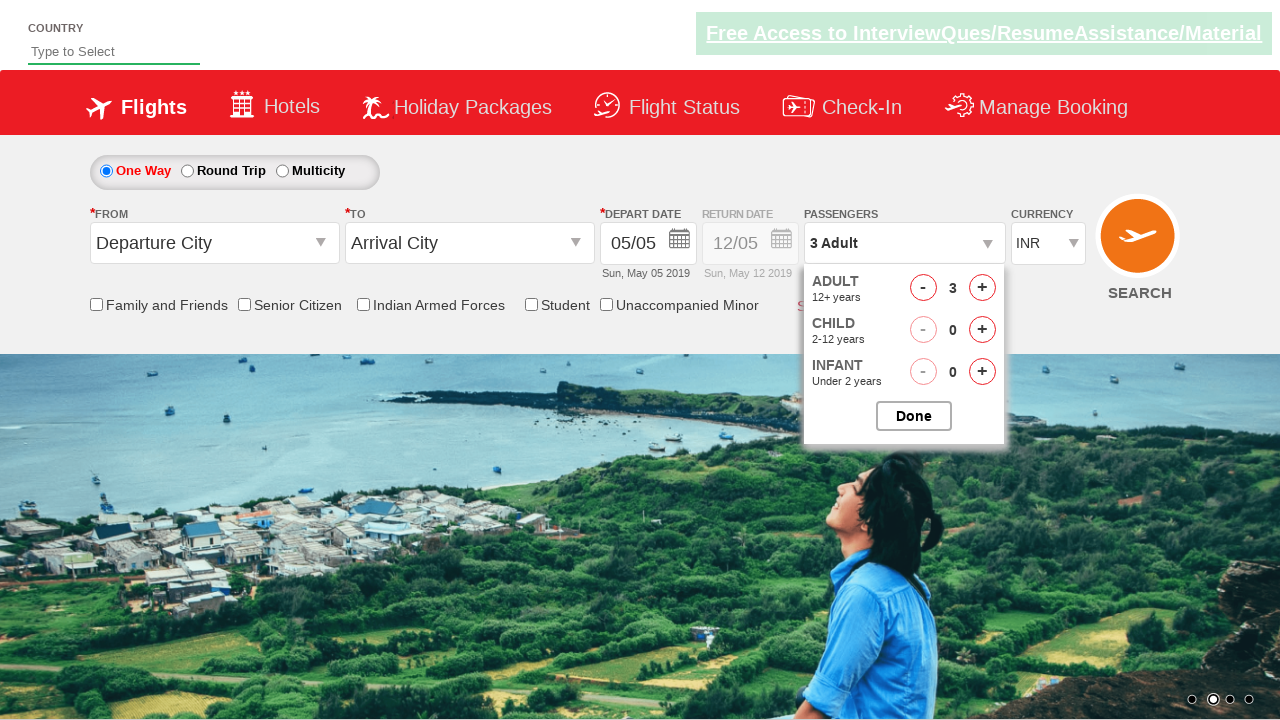

Clicked increment adult button (iteration 3 of 4) at (982, 288) on #hrefIncAdt
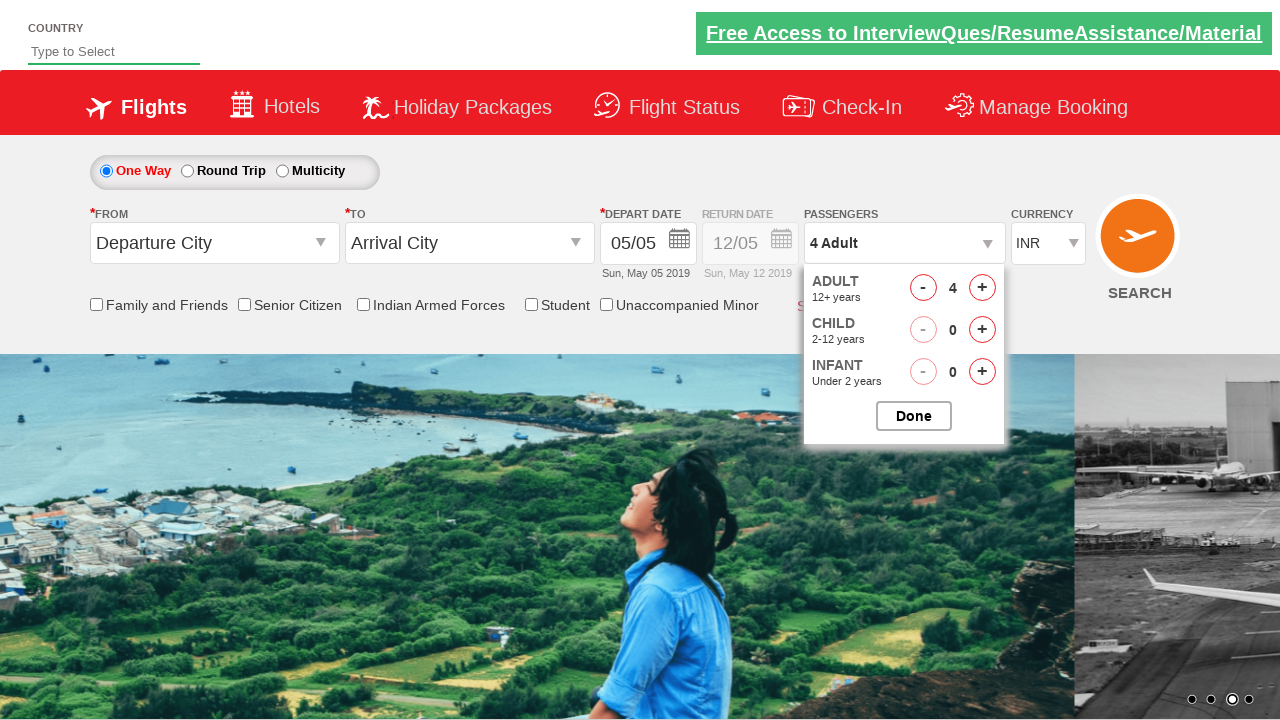

Clicked increment adult button (iteration 4 of 4) at (982, 288) on #hrefIncAdt
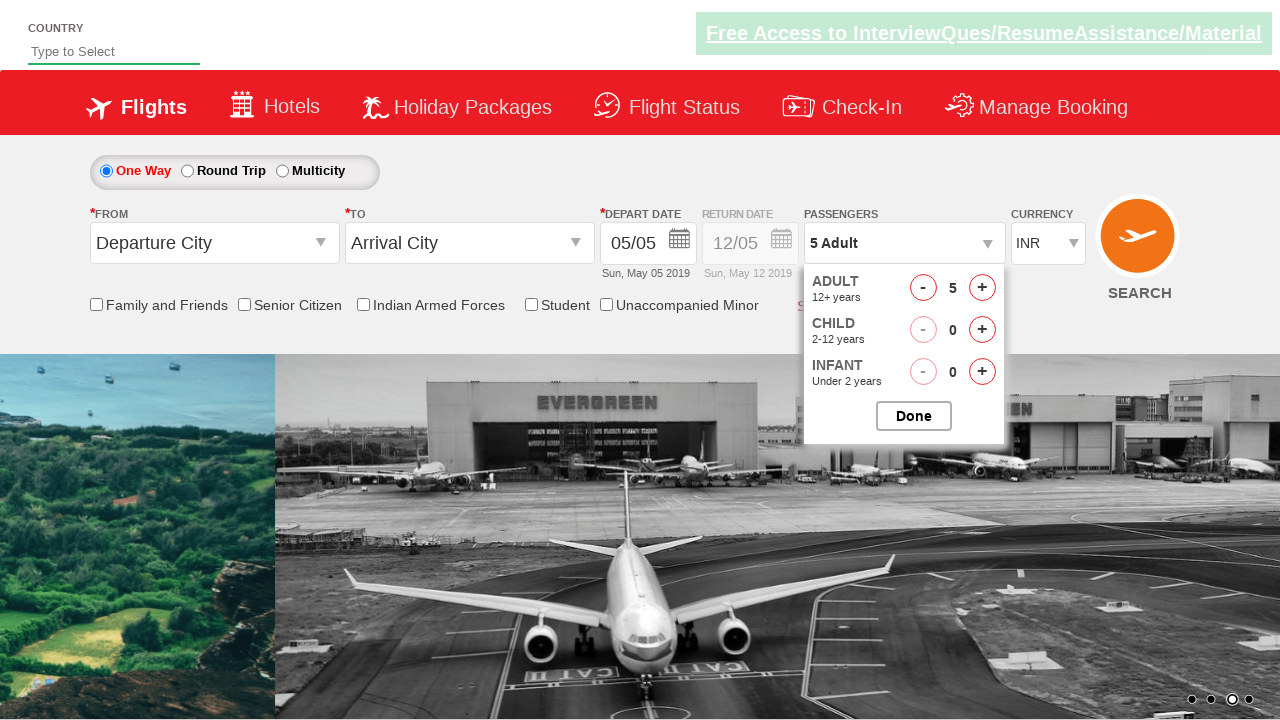

Clicked button to close passenger options dropdown at (914, 416) on #btnclosepaxoption
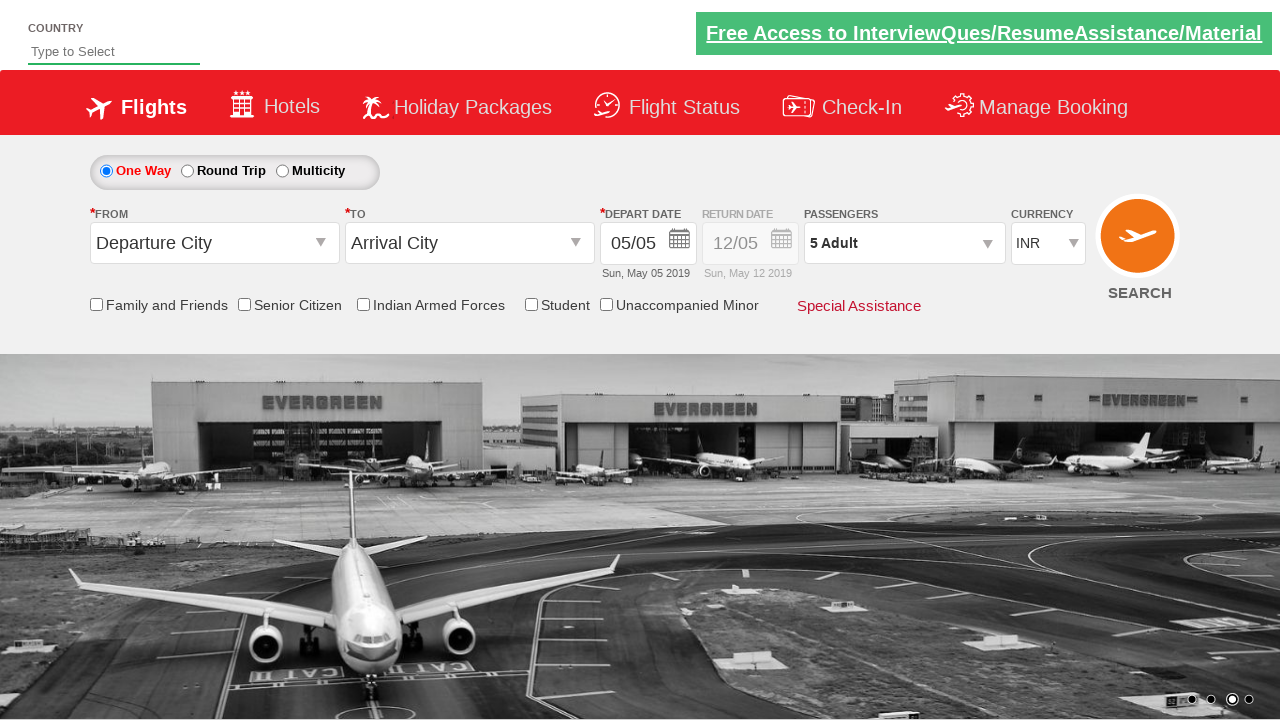

Verified passenger info dropdown closed and updated
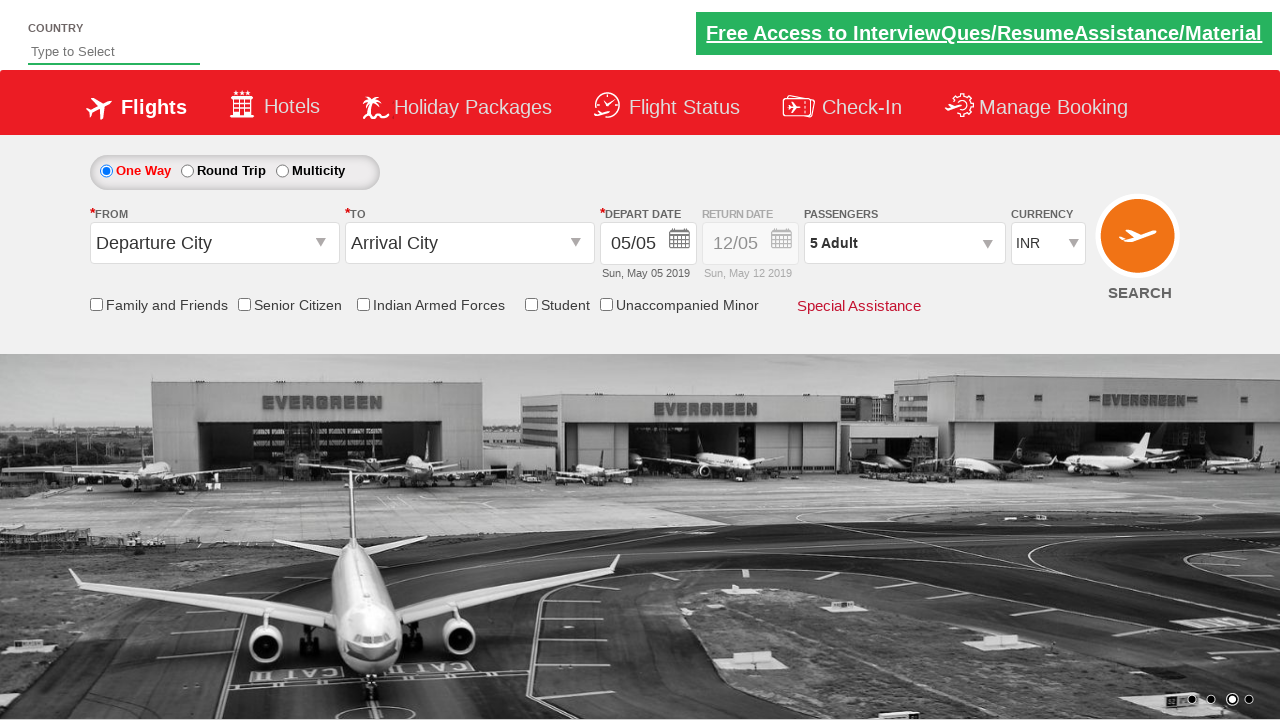

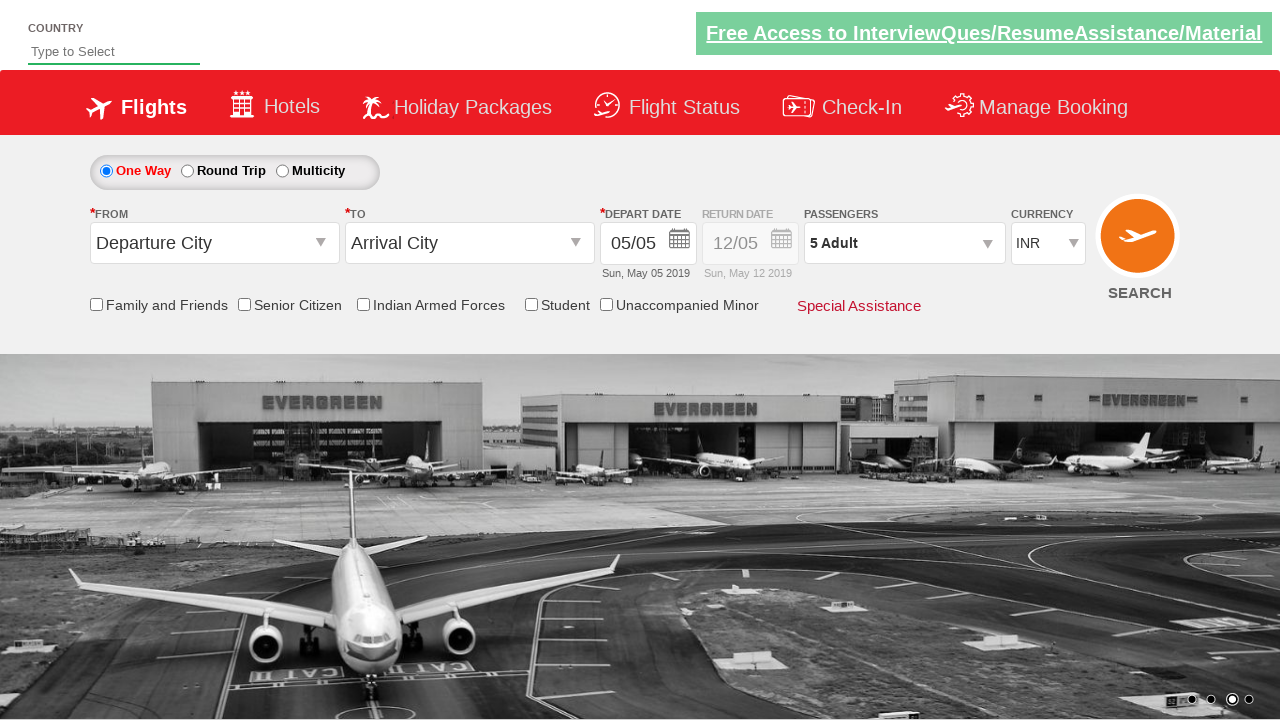